Tests dynamic controls page using explicit waits - clicks Remove button, waits for and verifies "It's gone!" message, then clicks Add button and verifies "It's back!" message.

Starting URL: https://the-internet.herokuapp.com/dynamic_controls

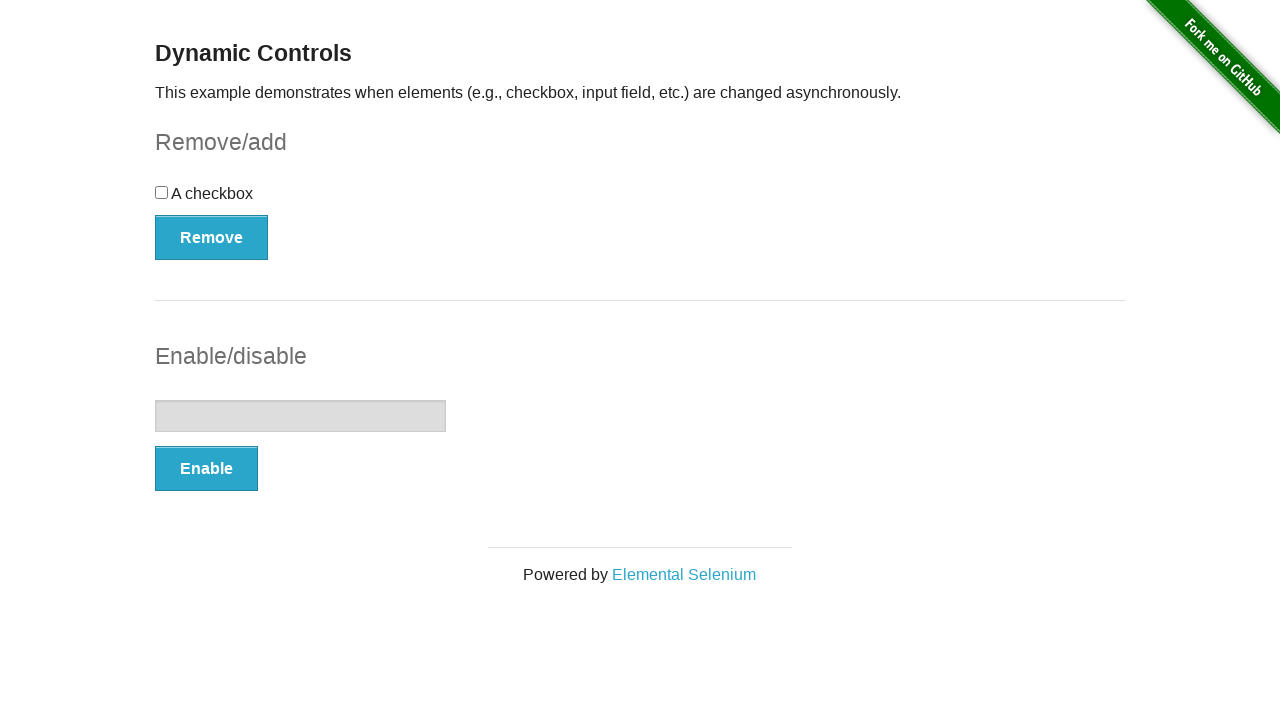

Clicked Remove button at (212, 237) on xpath=(//button[@type='button'])[1]
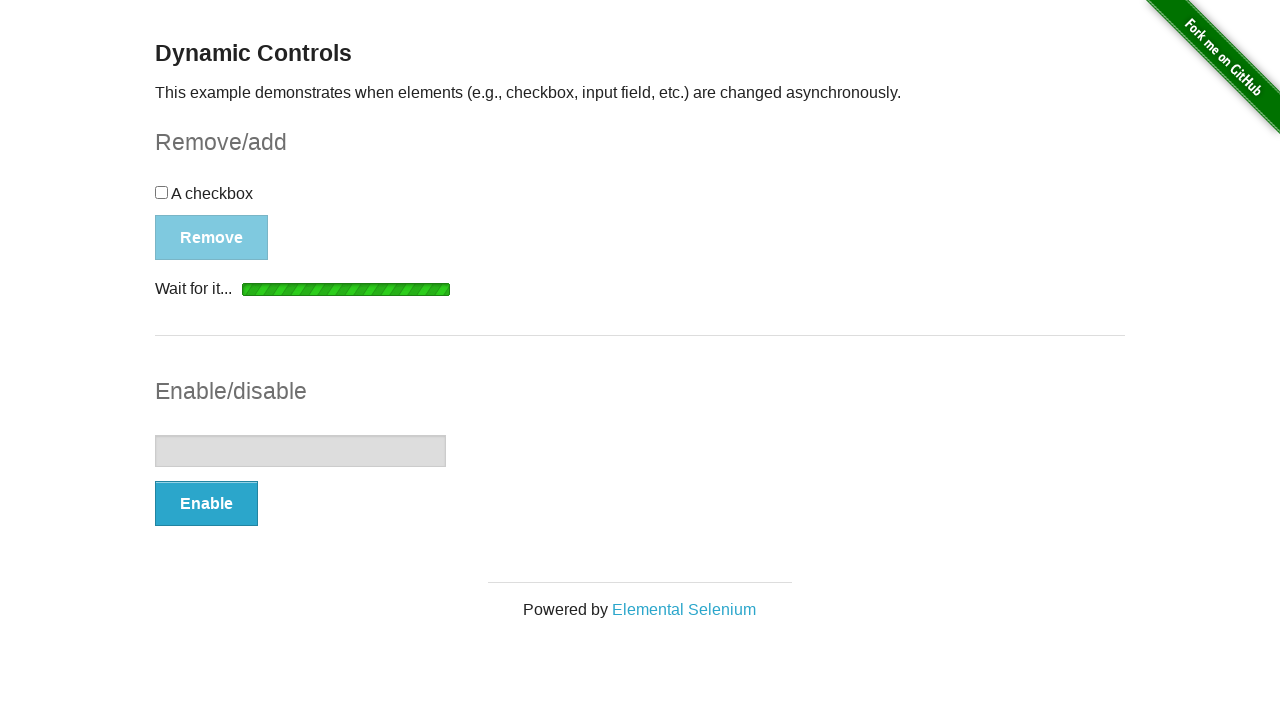

Waited for message element to become visible
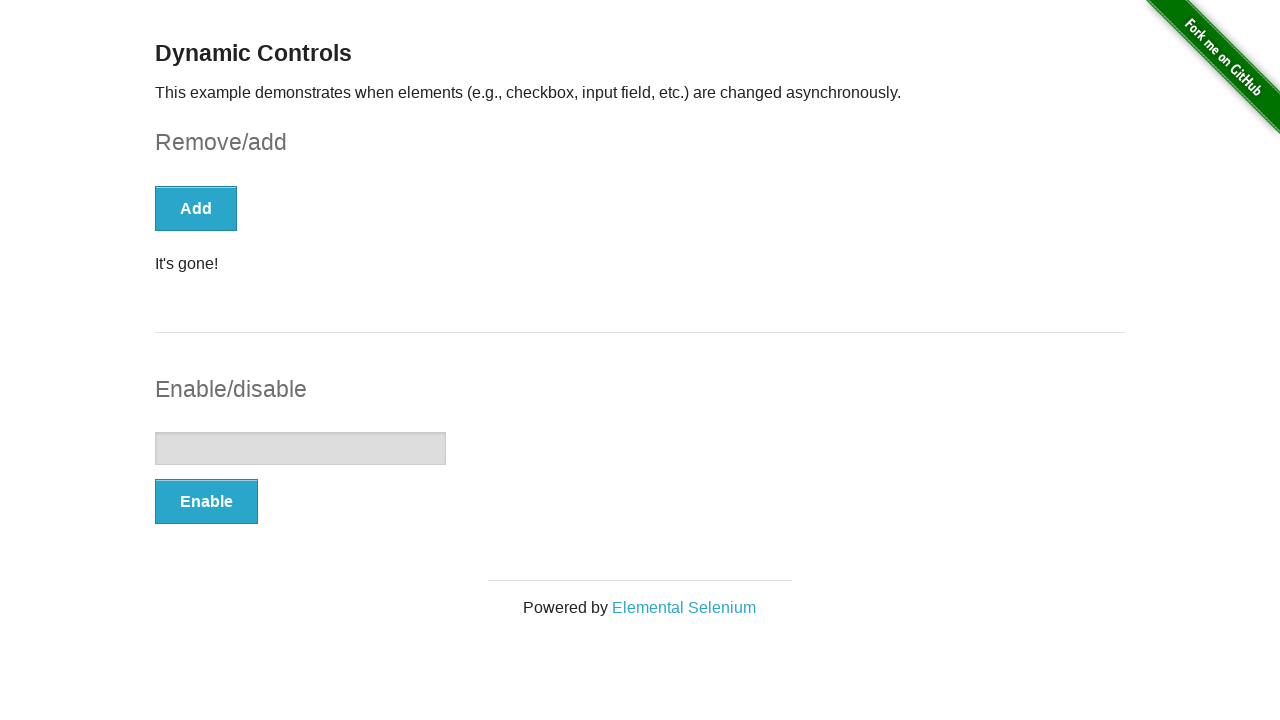

Verified 'It's gone!' message is visible
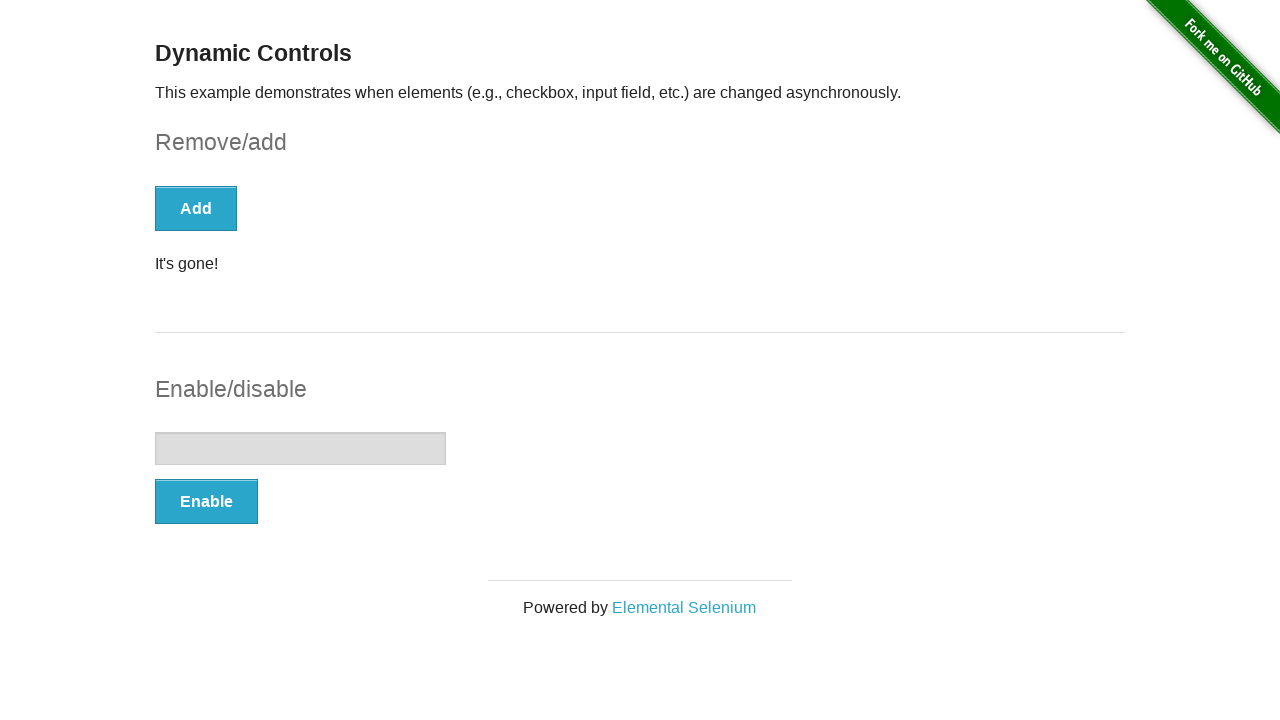

Clicked Add button at (196, 208) on xpath=//button[text()='Add']
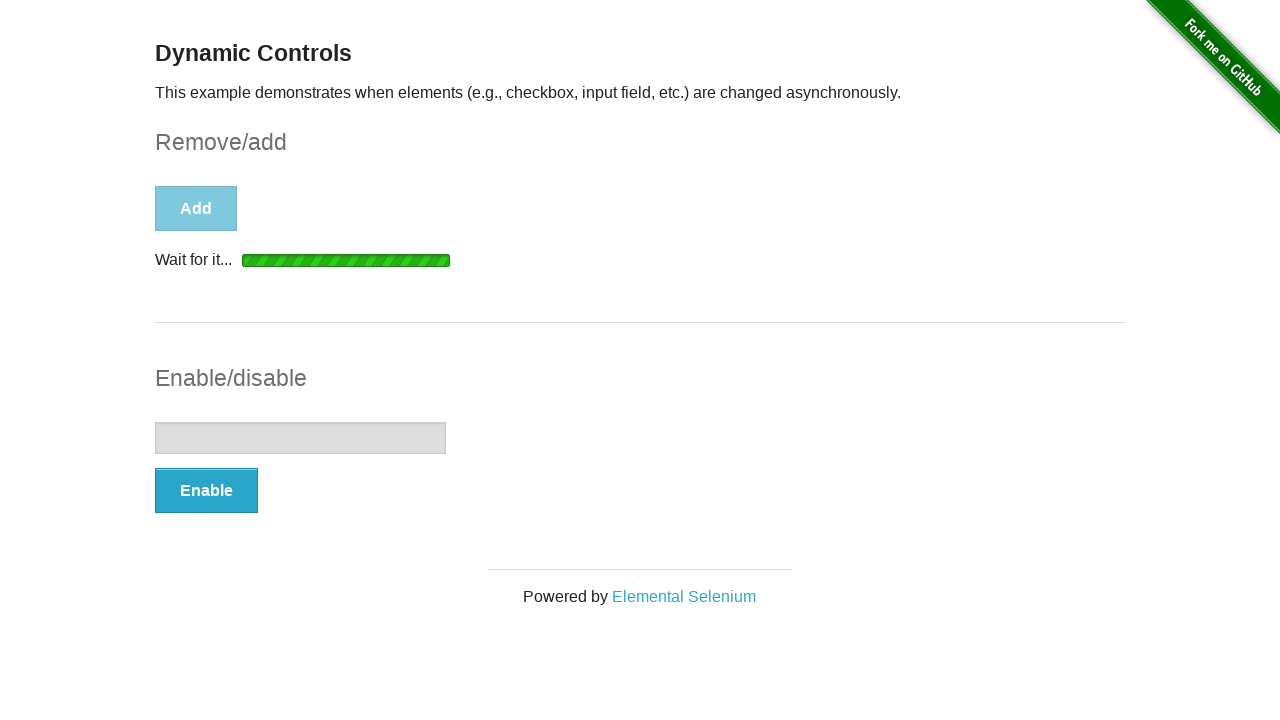

Waited for message element to become visible
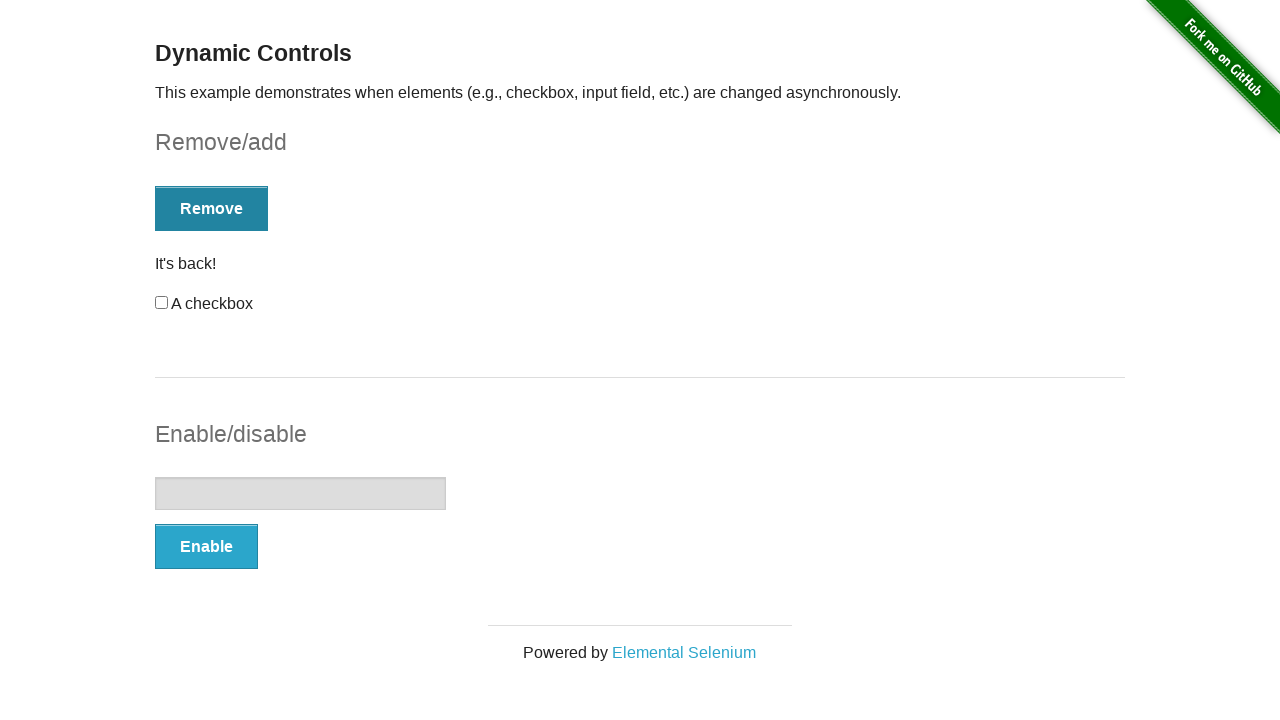

Verified 'It's back!' message is visible
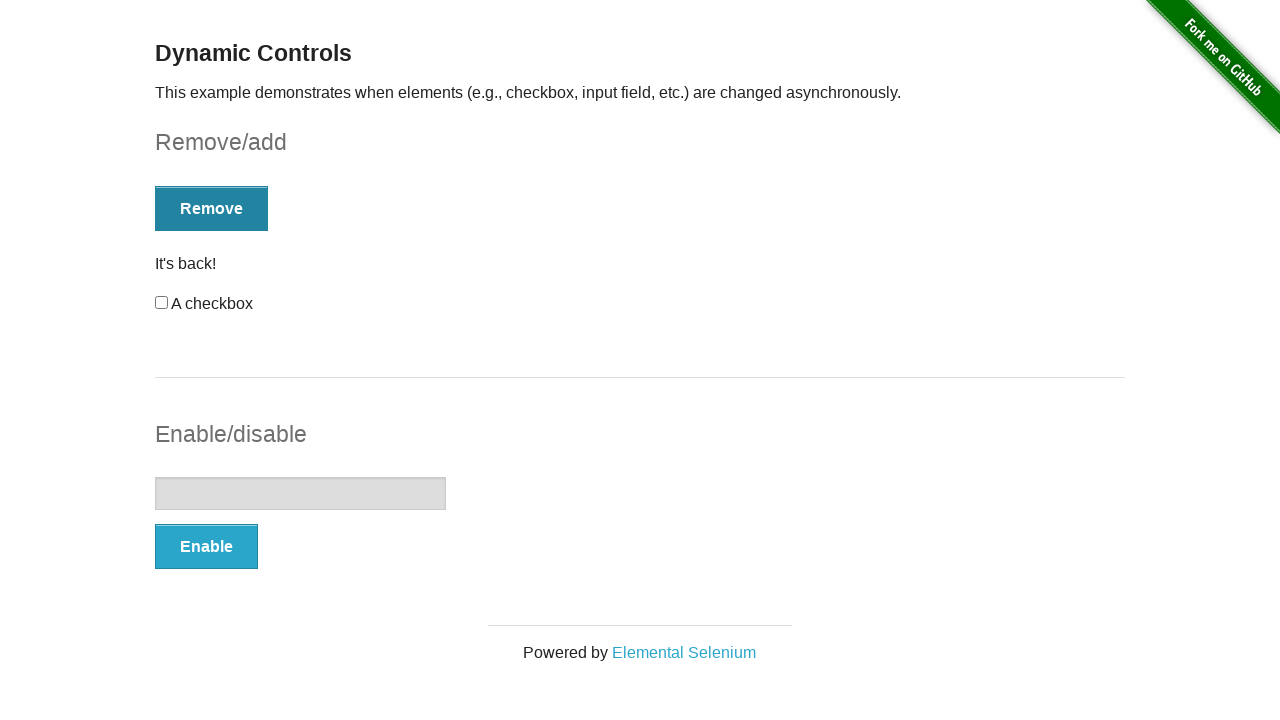

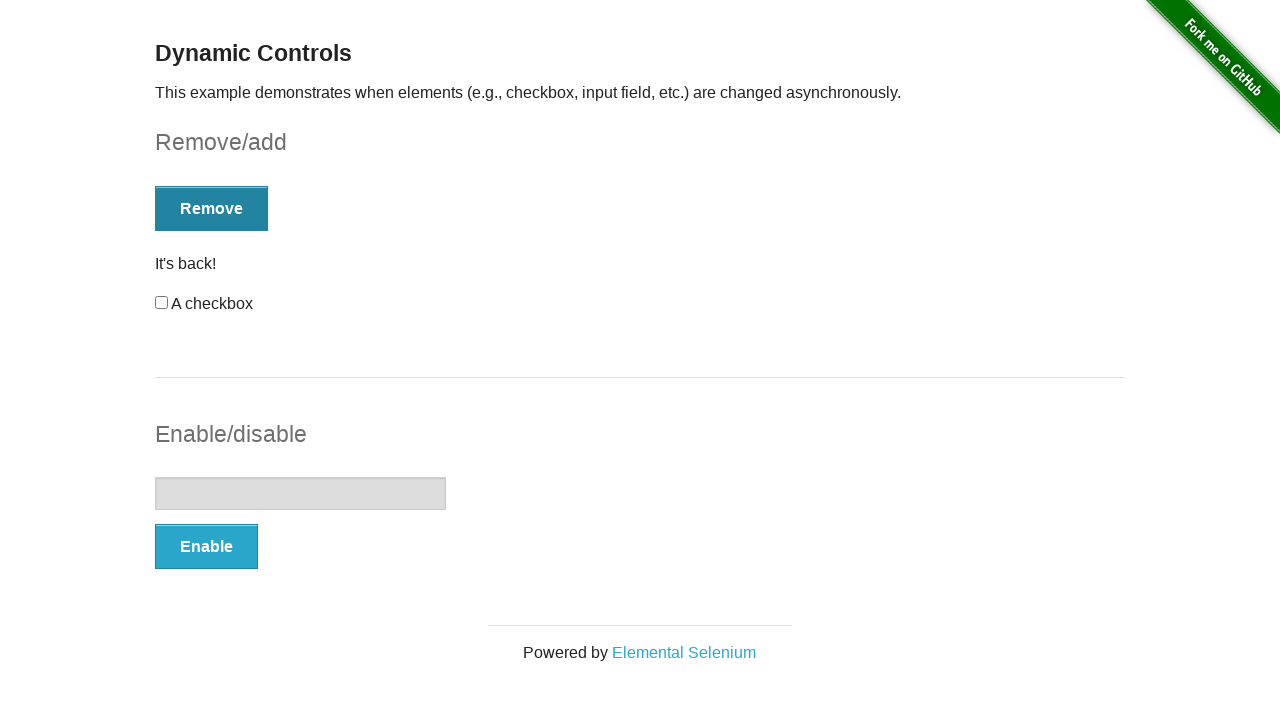